Tests that edits are saved when the edit field loses focus (blur event)

Starting URL: https://demo.playwright.dev/todomvc

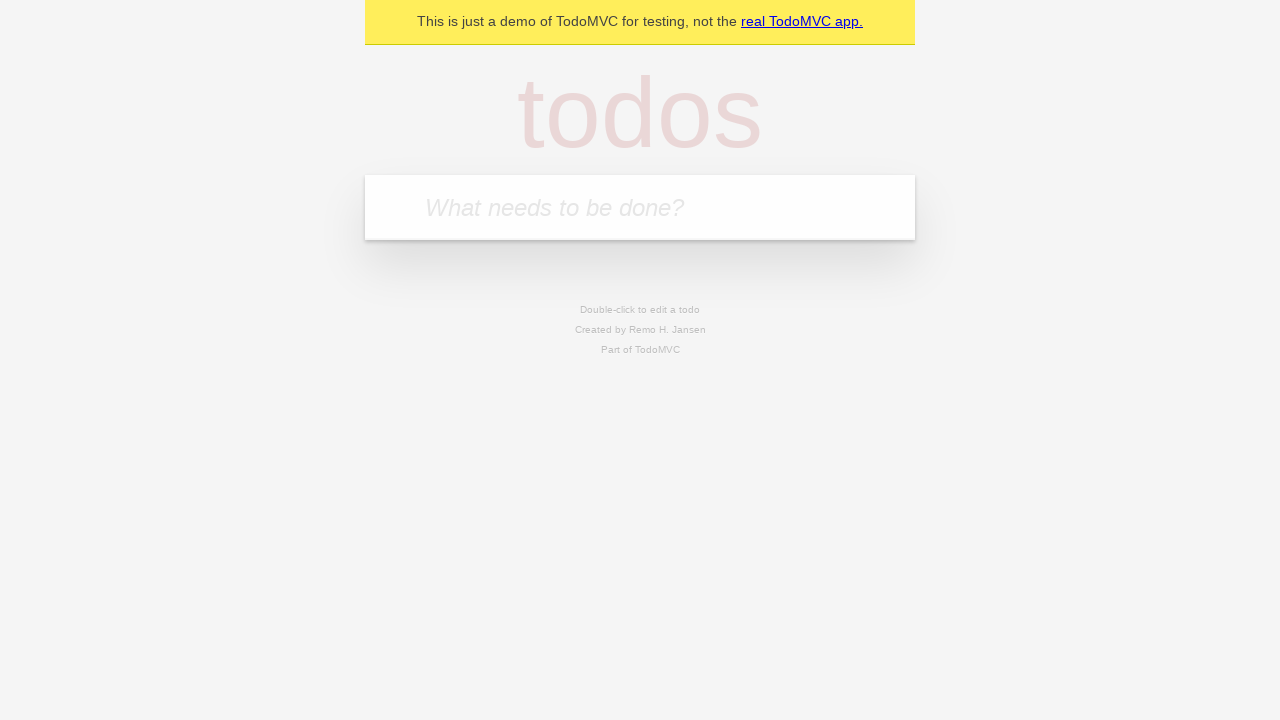

Filled todo input with 'buy some cheese' on internal:attr=[placeholder="What needs to be done?"i]
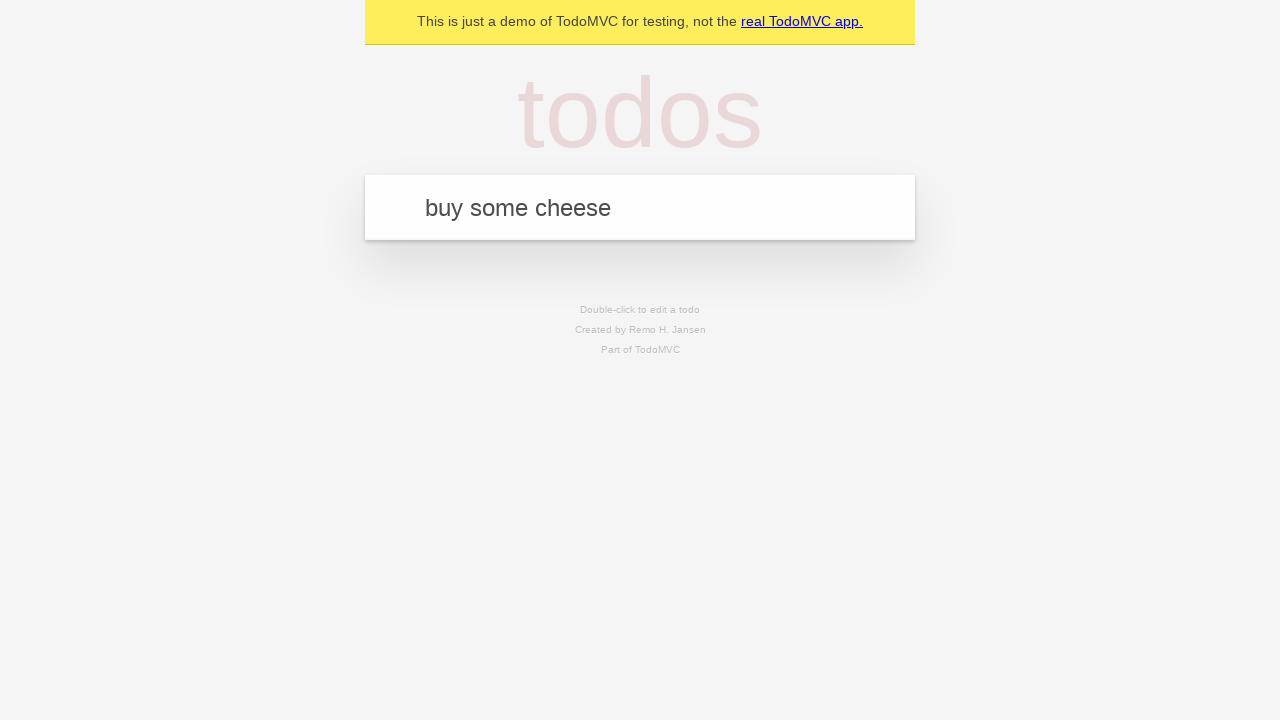

Pressed Enter to create todo 'buy some cheese' on internal:attr=[placeholder="What needs to be done?"i]
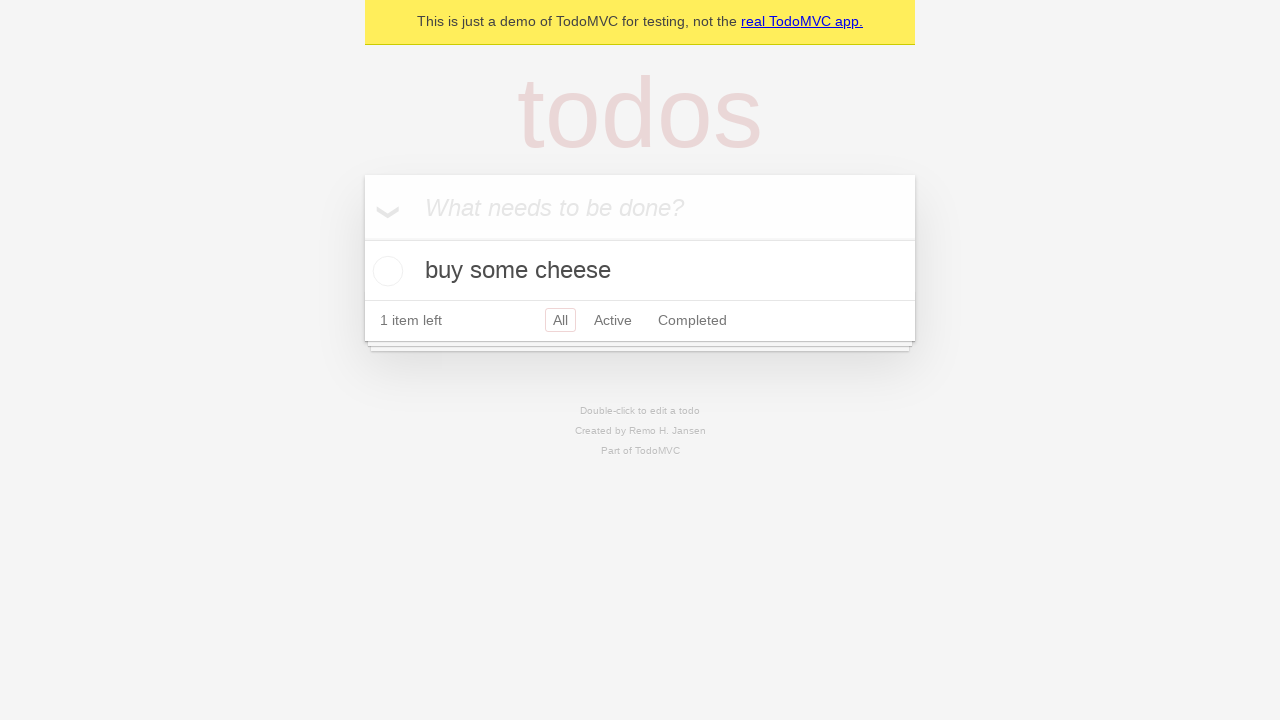

Filled todo input with 'feed the cat' on internal:attr=[placeholder="What needs to be done?"i]
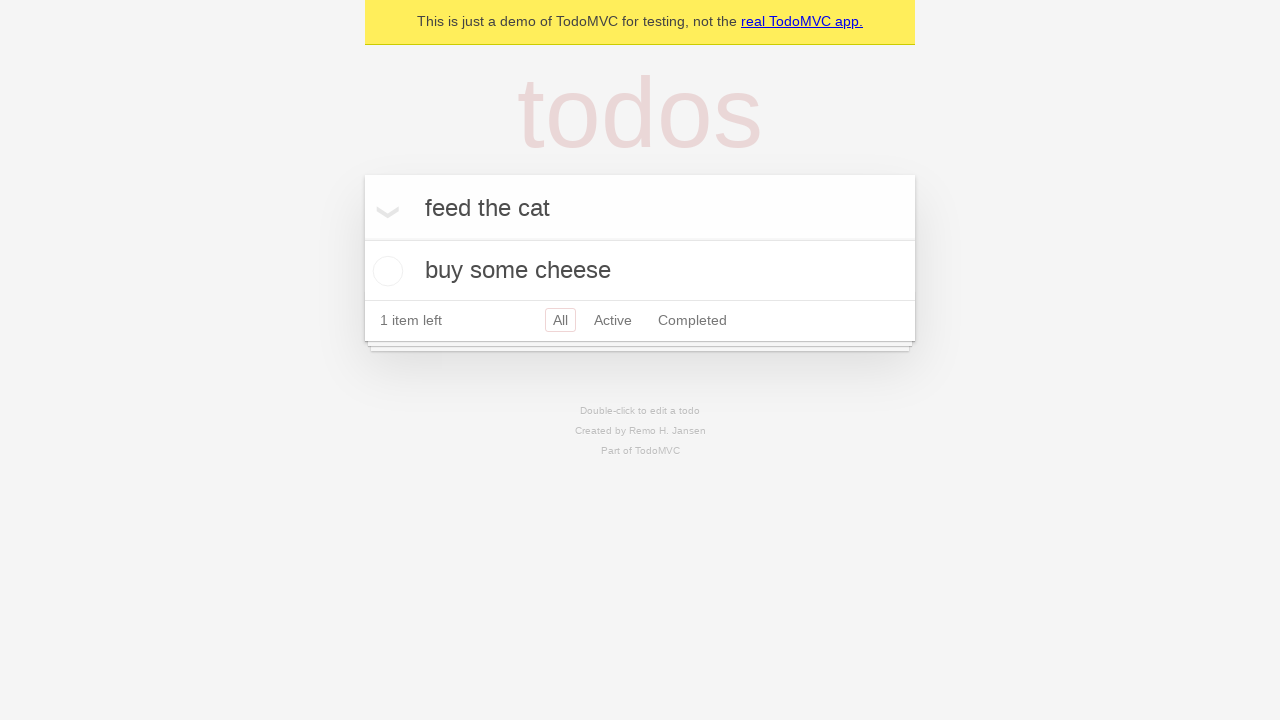

Pressed Enter to create todo 'feed the cat' on internal:attr=[placeholder="What needs to be done?"i]
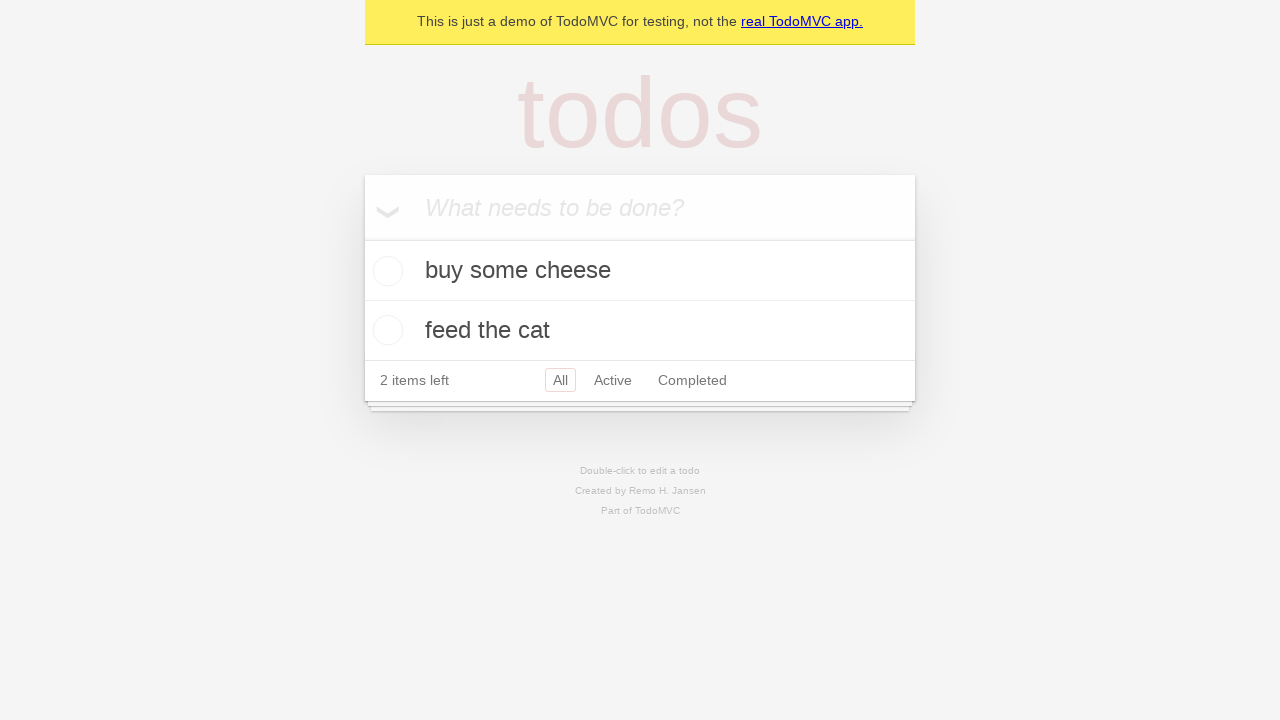

Filled todo input with 'book a doctors appointment' on internal:attr=[placeholder="What needs to be done?"i]
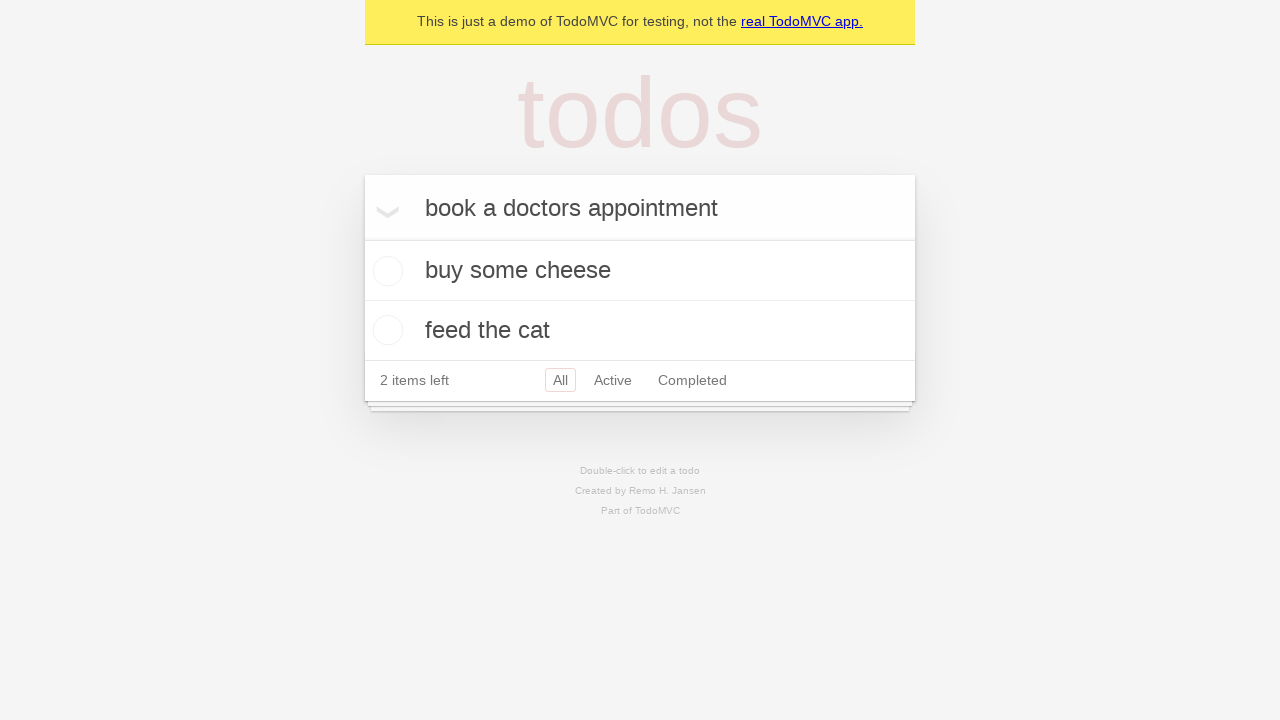

Pressed Enter to create todo 'book a doctors appointment' on internal:attr=[placeholder="What needs to be done?"i]
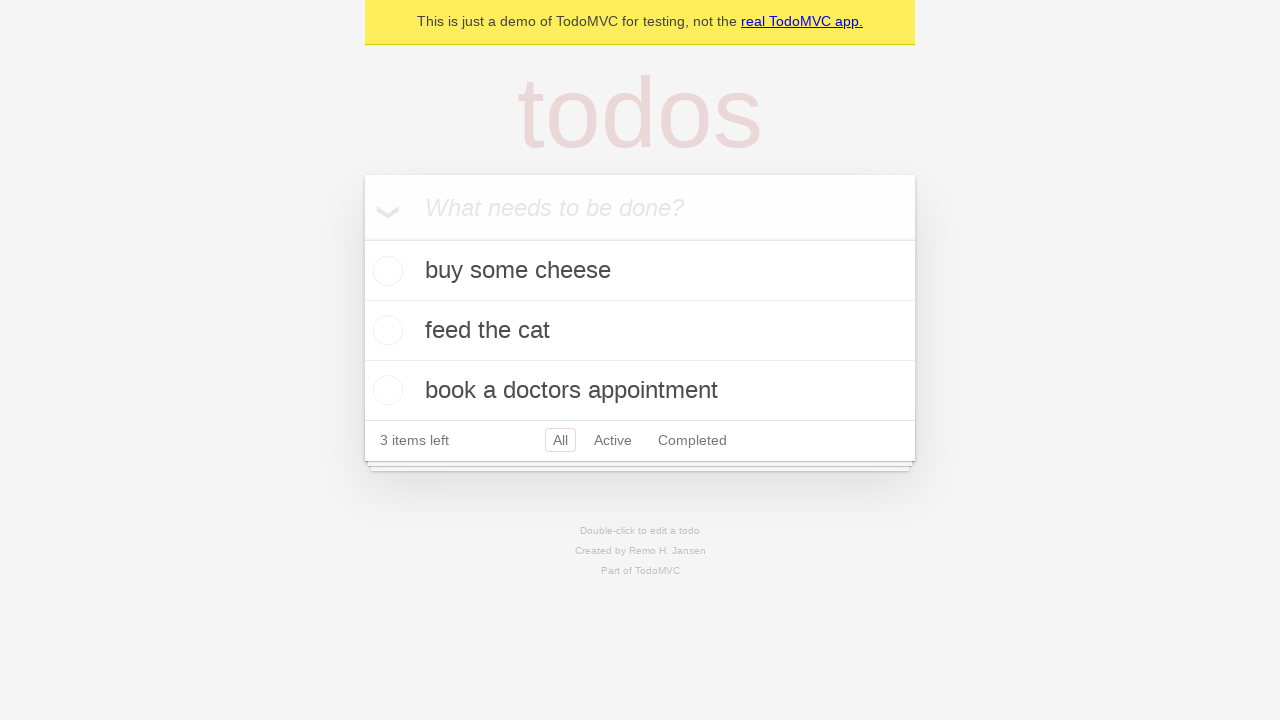

Waited for third todo item to load
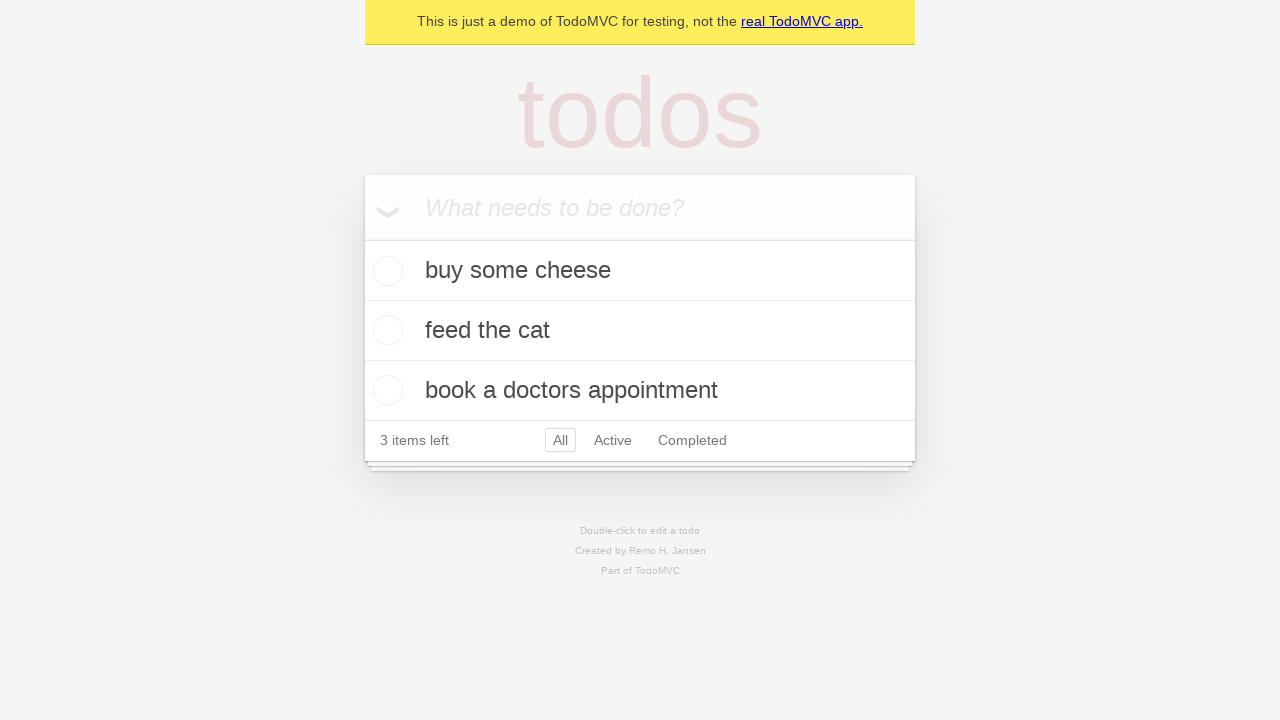

Double-clicked second todo item to enter edit mode at (640, 331) on [data-testid="todo-item"] >> nth=1
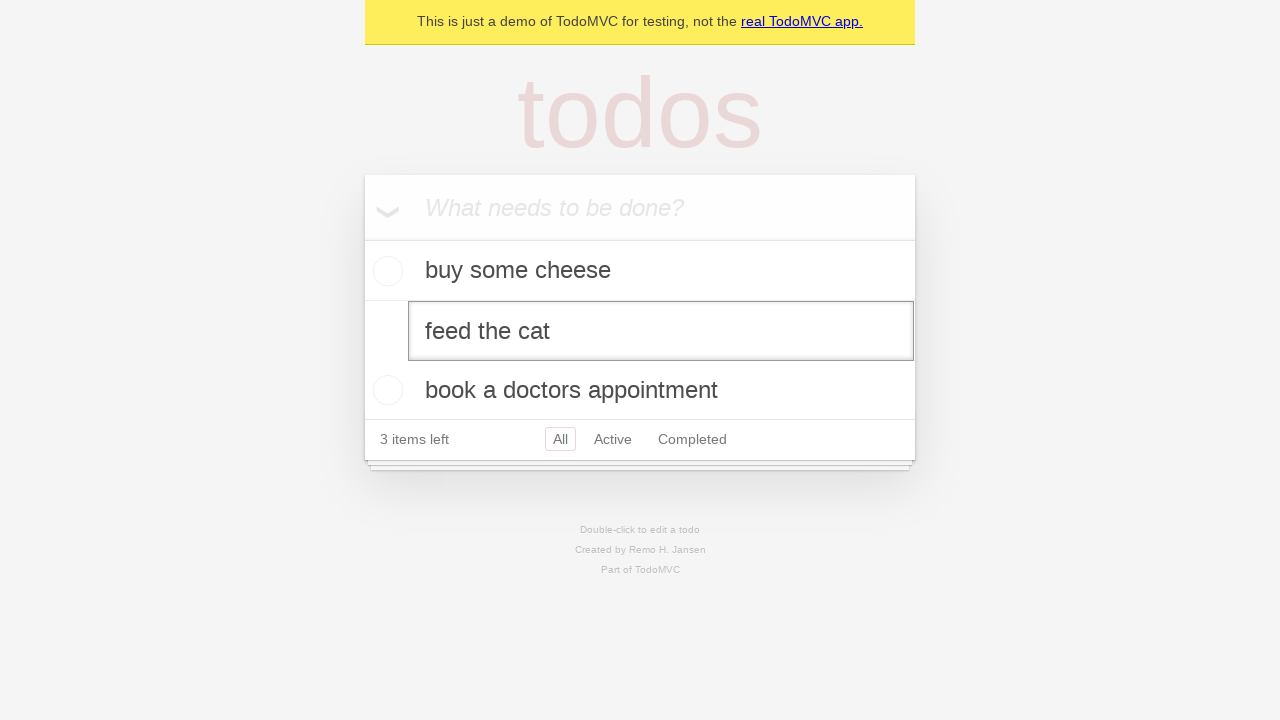

Filled edit field with new text 'buy some sausages' on [data-testid="todo-item"] >> nth=1 >> internal:role=textbox[name="Edit"i]
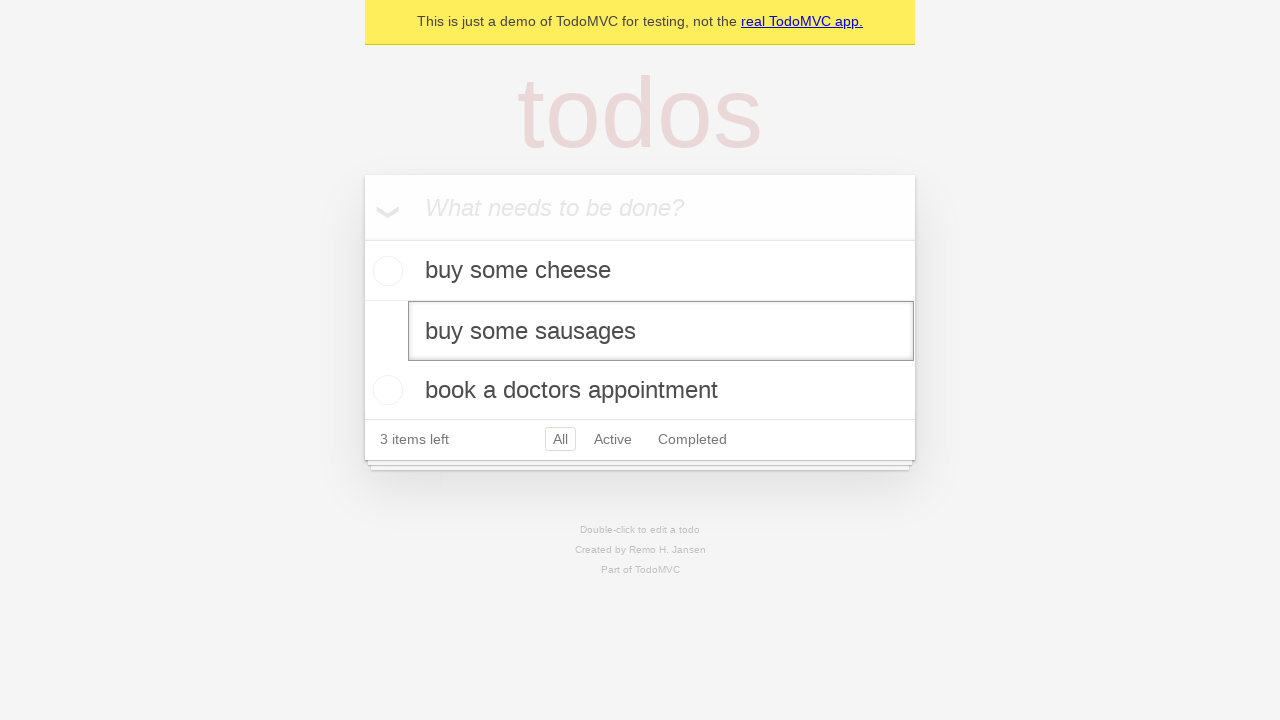

Dispatched blur event to trigger edit save
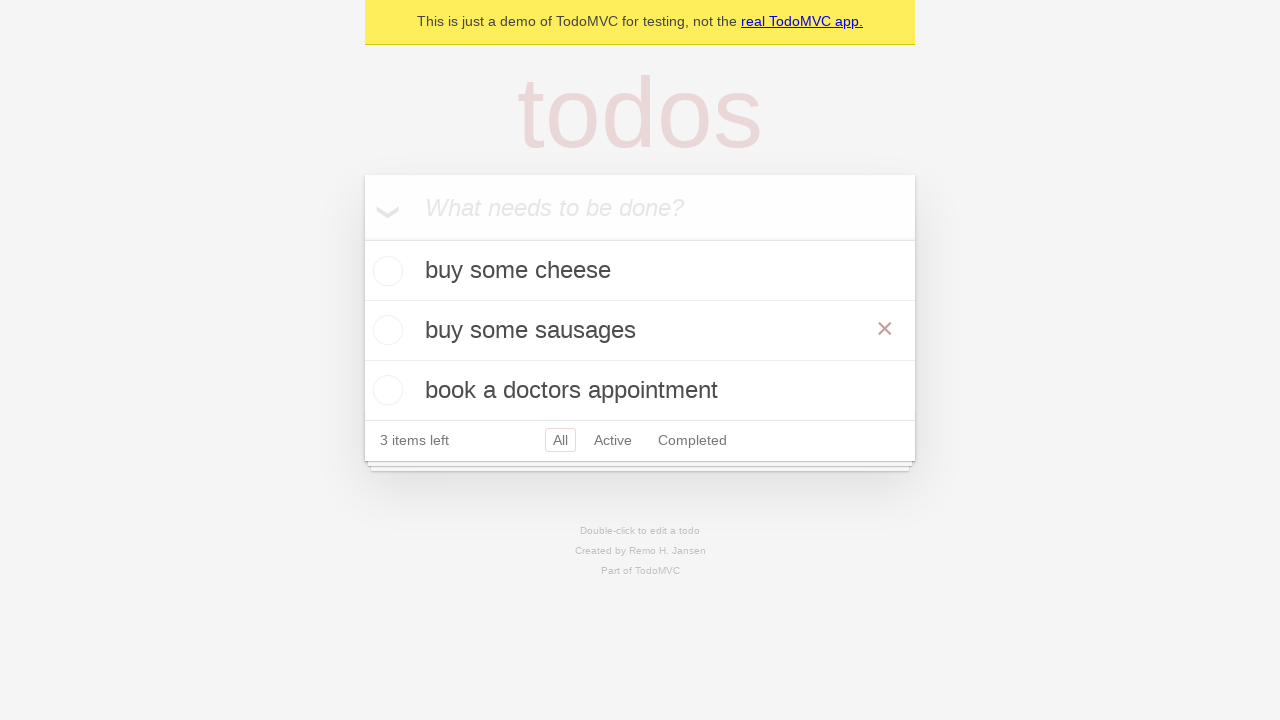

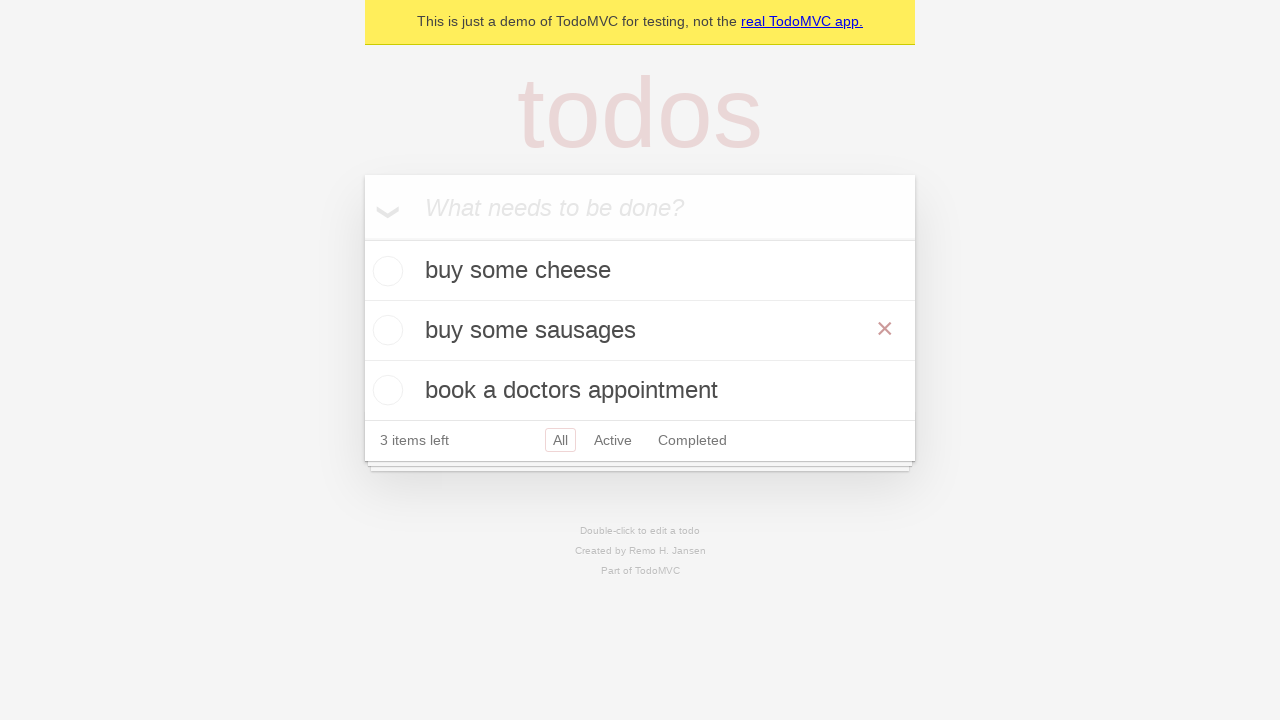